Navigates to Applitools demo page, clicks the login button, and verifies the transactions table is displayed on the resulting page.

Starting URL: https://demo.applitools.com

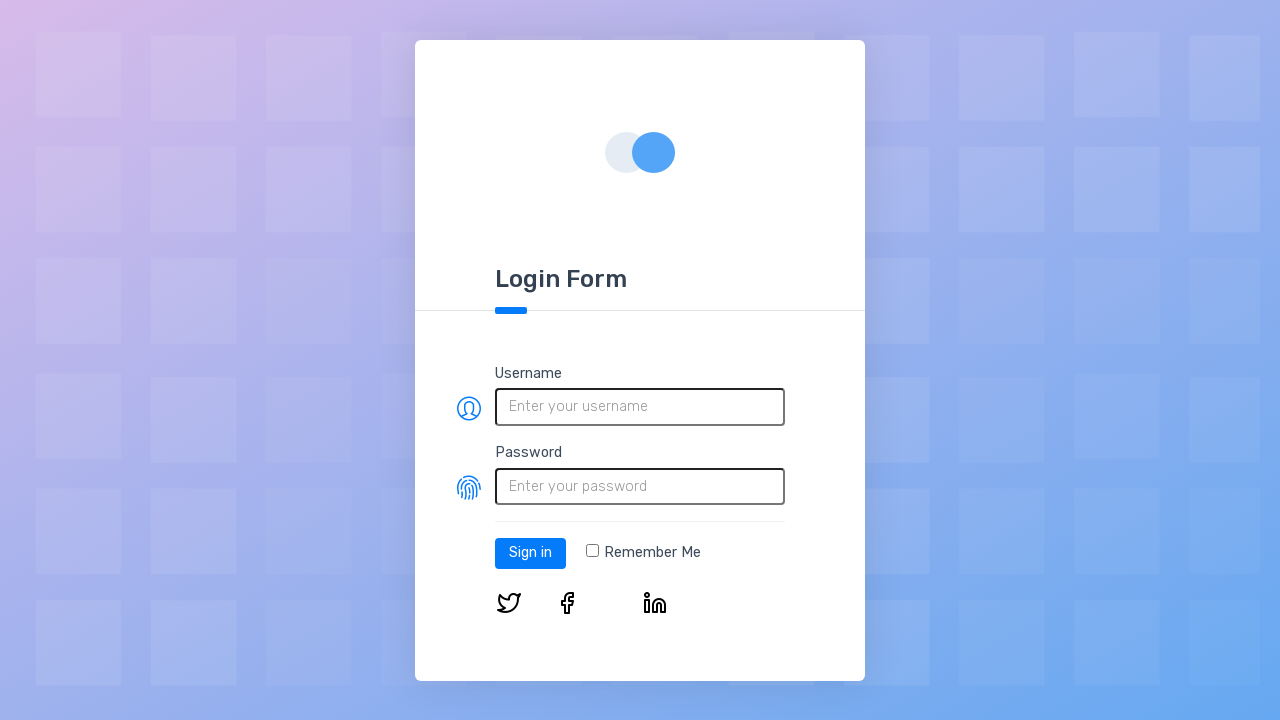

Navigated to Applitools demo page
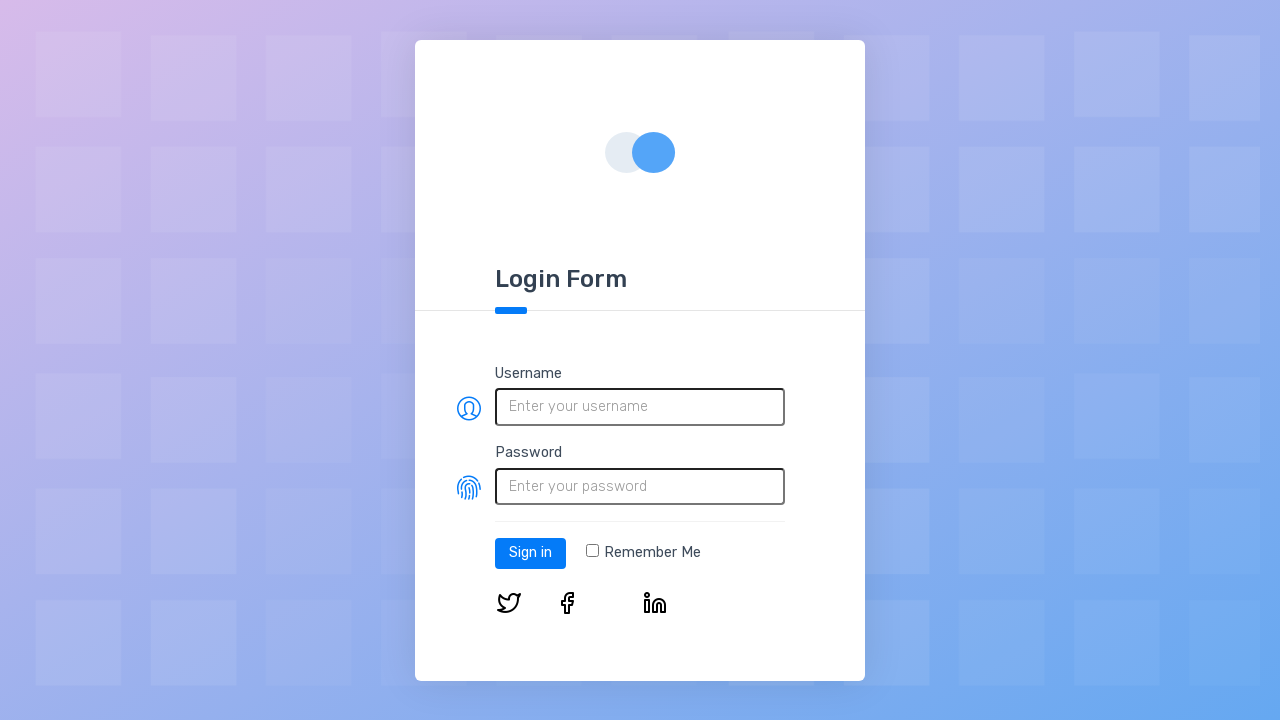

Clicked the login button at (530, 553) on #log-in
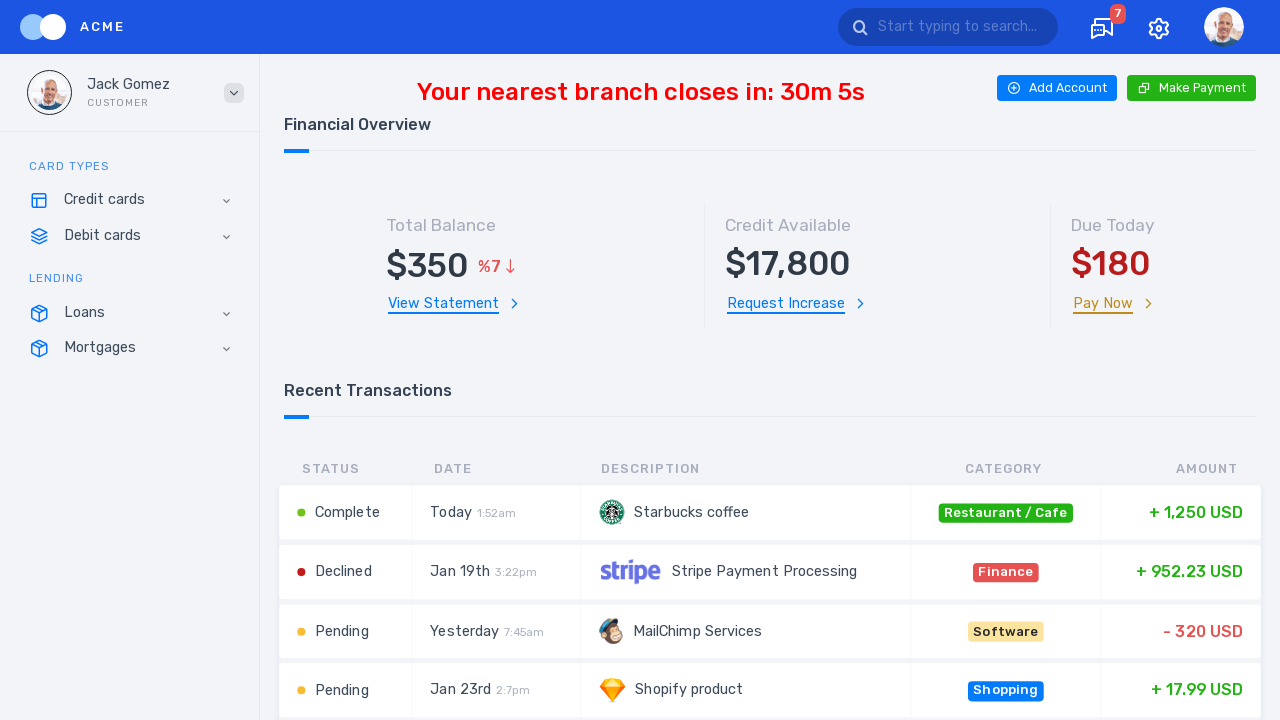

Transactions table is now visible on the page
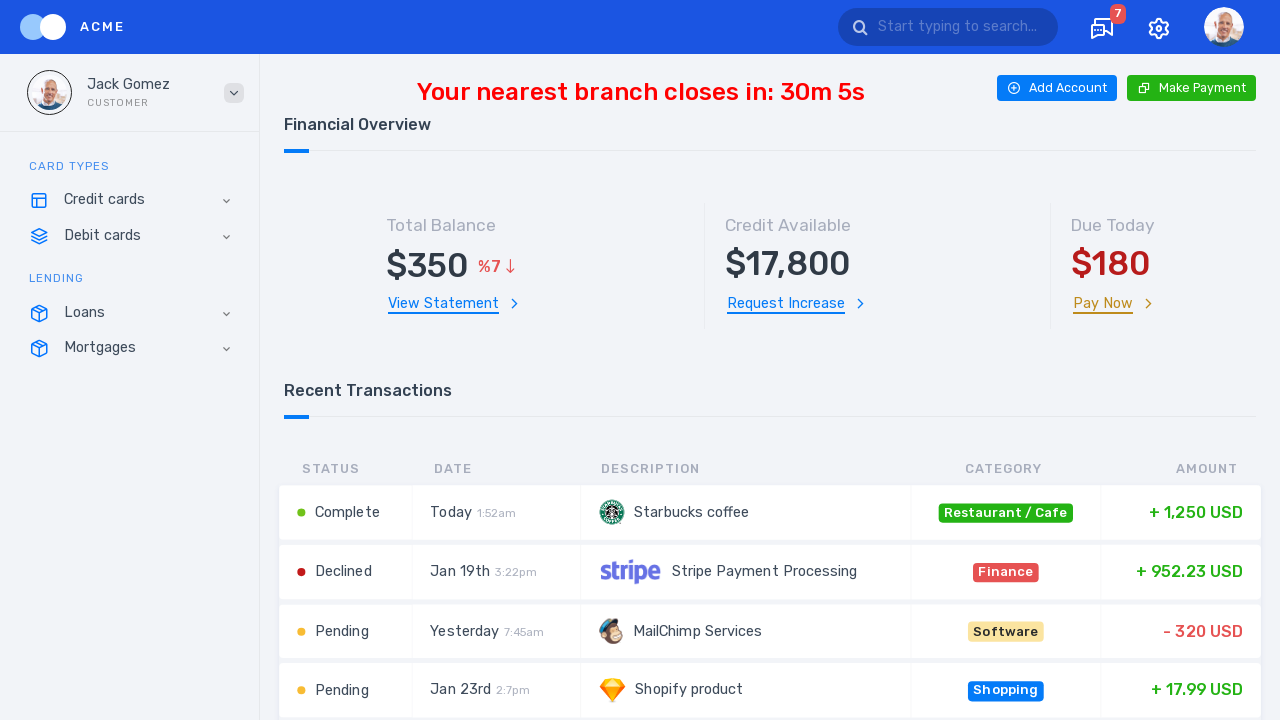

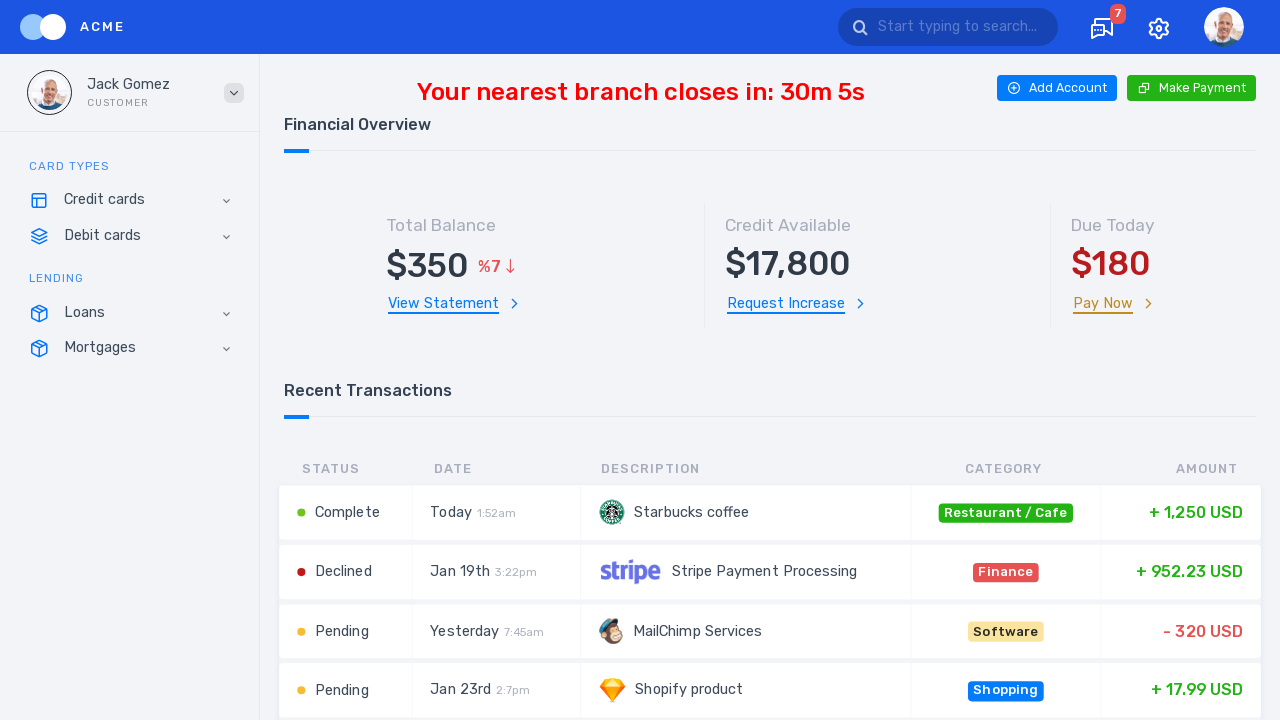